Tests checkbox interactions and calendar visibility toggle on a flight booking form by selecting senior citizen discount, checking round trip option, and verifying UI element states

Starting URL: https://rahulshettyacademy.com/dropdownsPractise/#search.aspx?mode=search

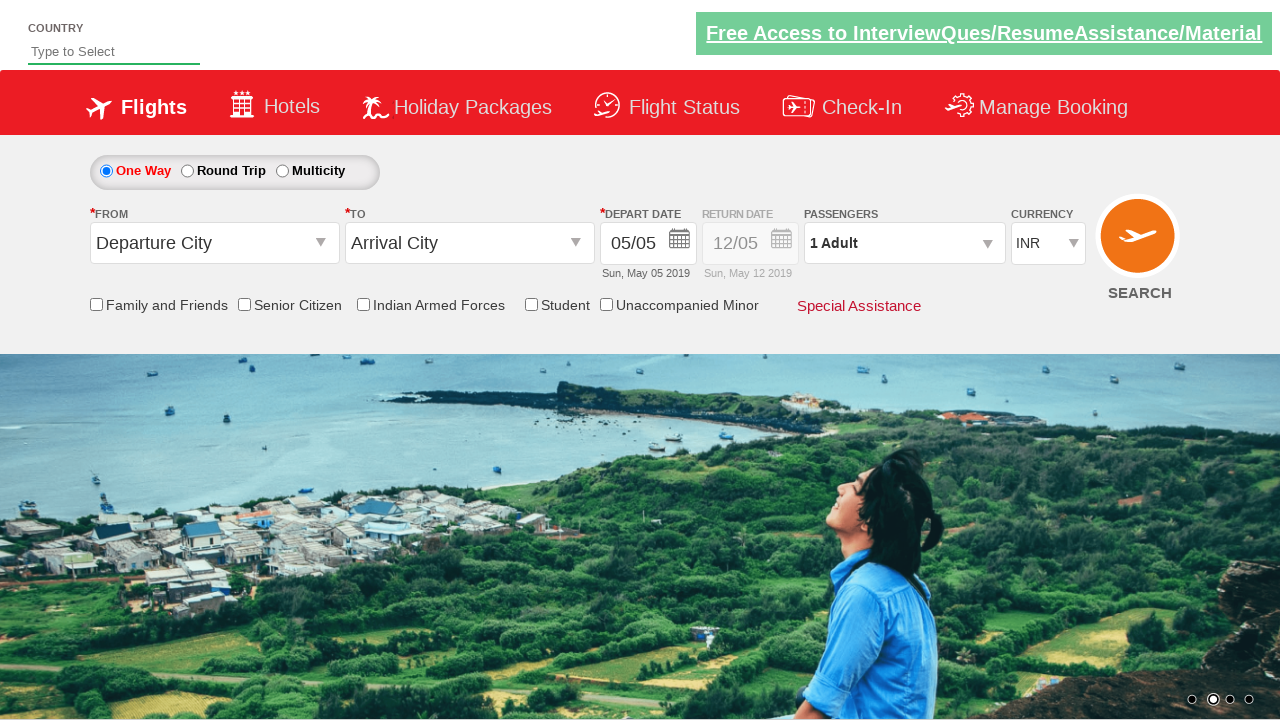

Checked initial state of senior citizen discount checkbox
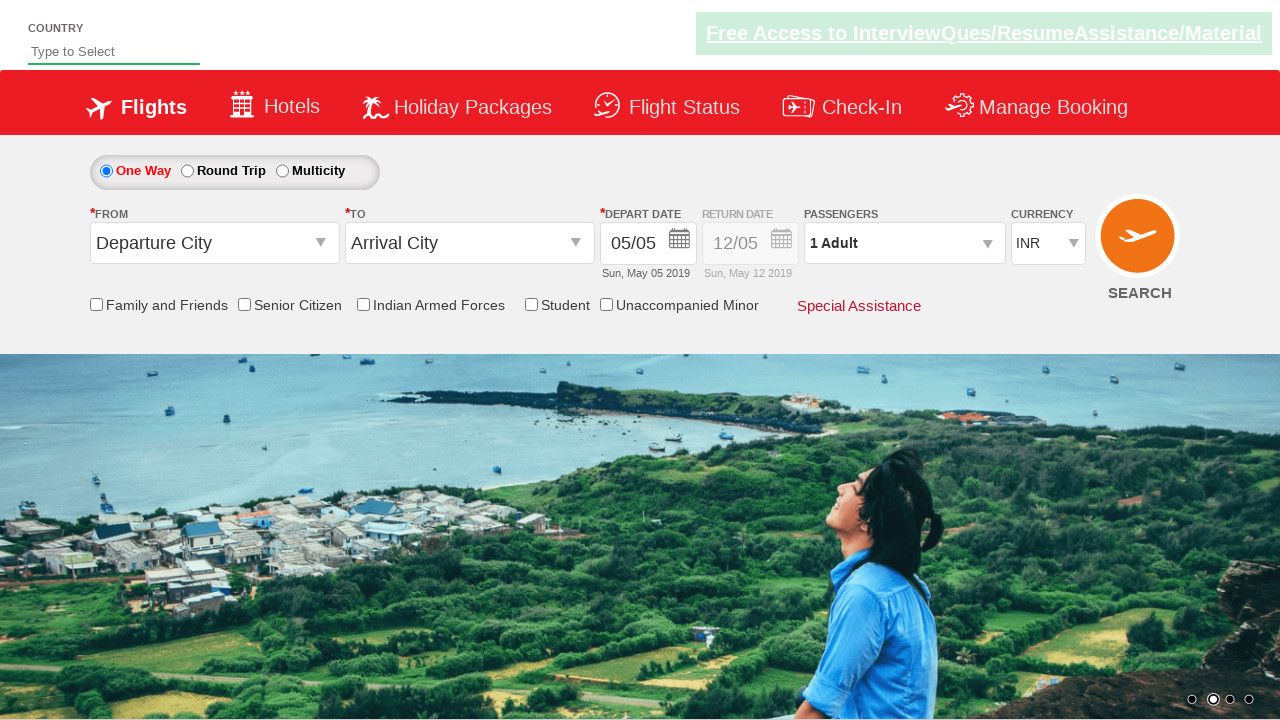

Clicked senior citizen discount checkbox at (244, 304) on input[name*='SeniorCitizenDiscount']
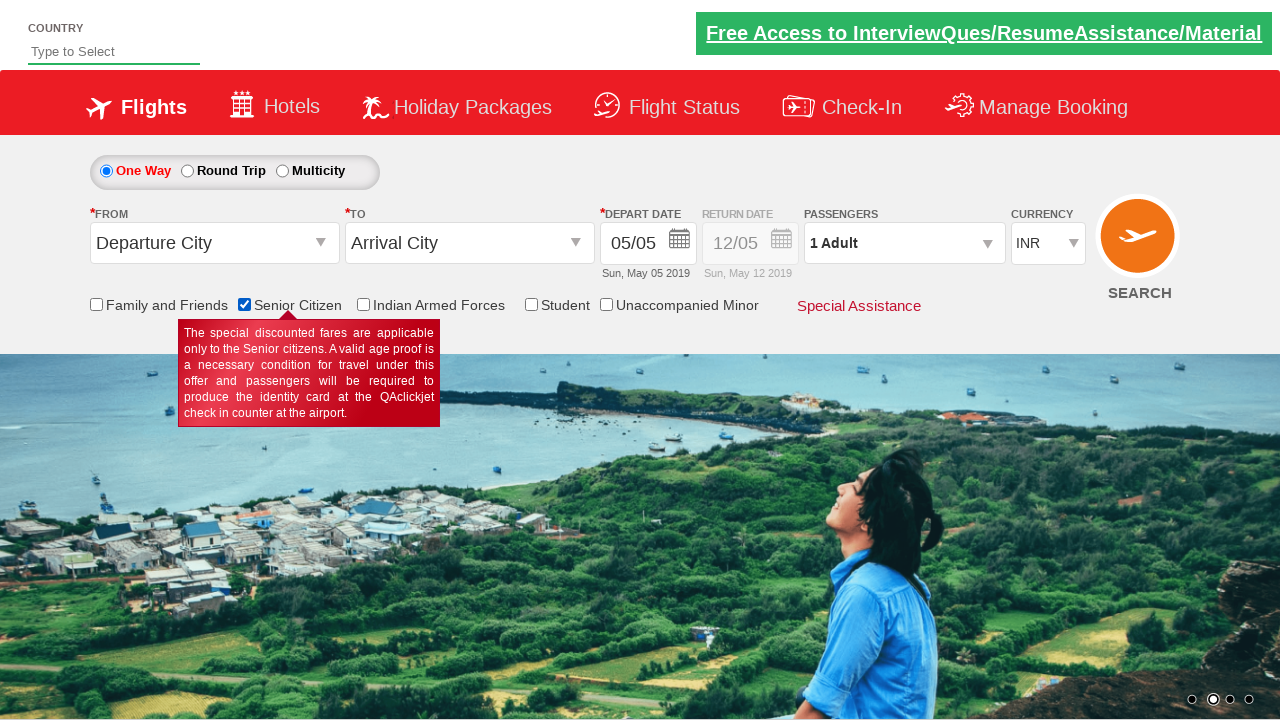

Verified senior citizen checkbox is now selected
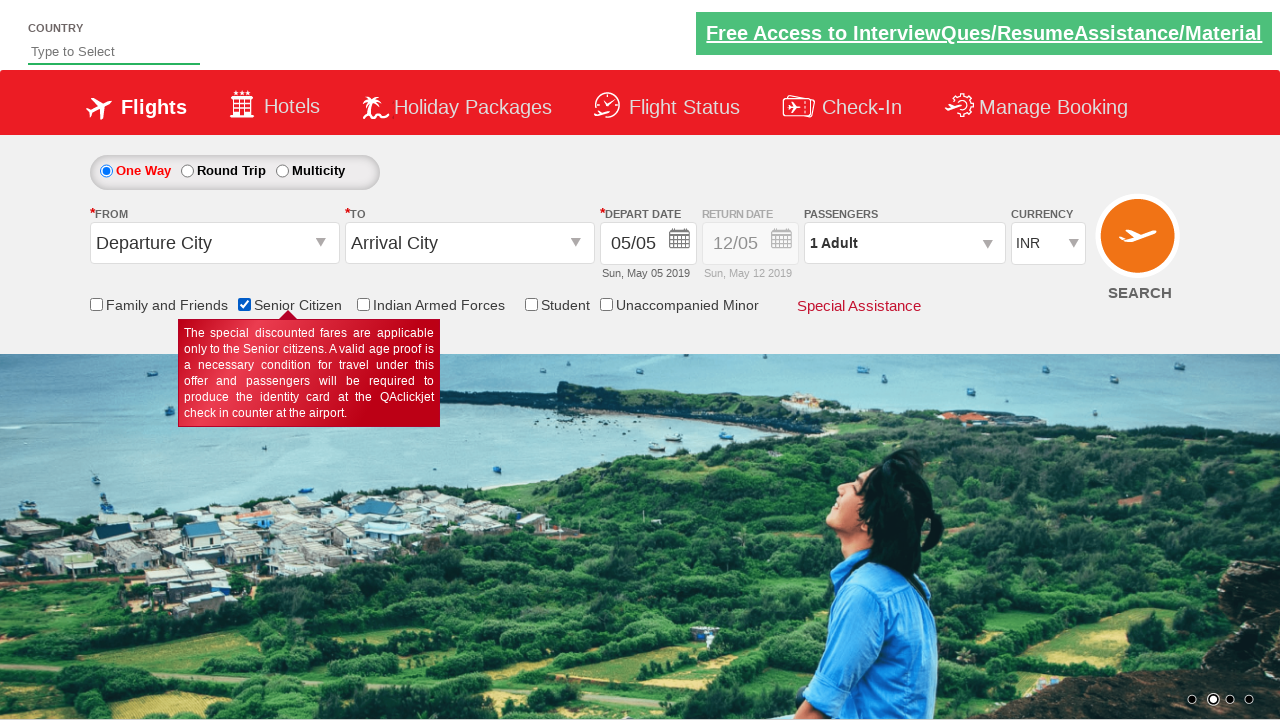

Counted total checkboxes on page: 6
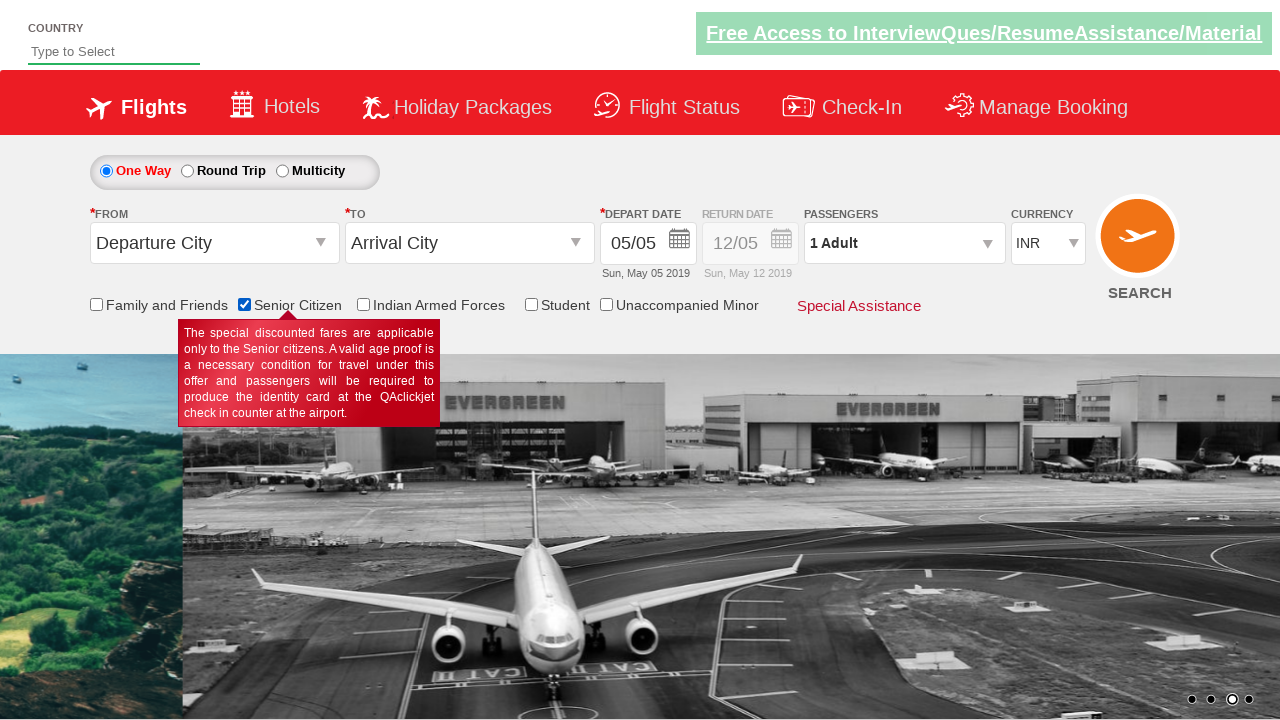

Clicked on adult passenger dropdown at (904, 243) on xpath=//div[text()='1 Adult']
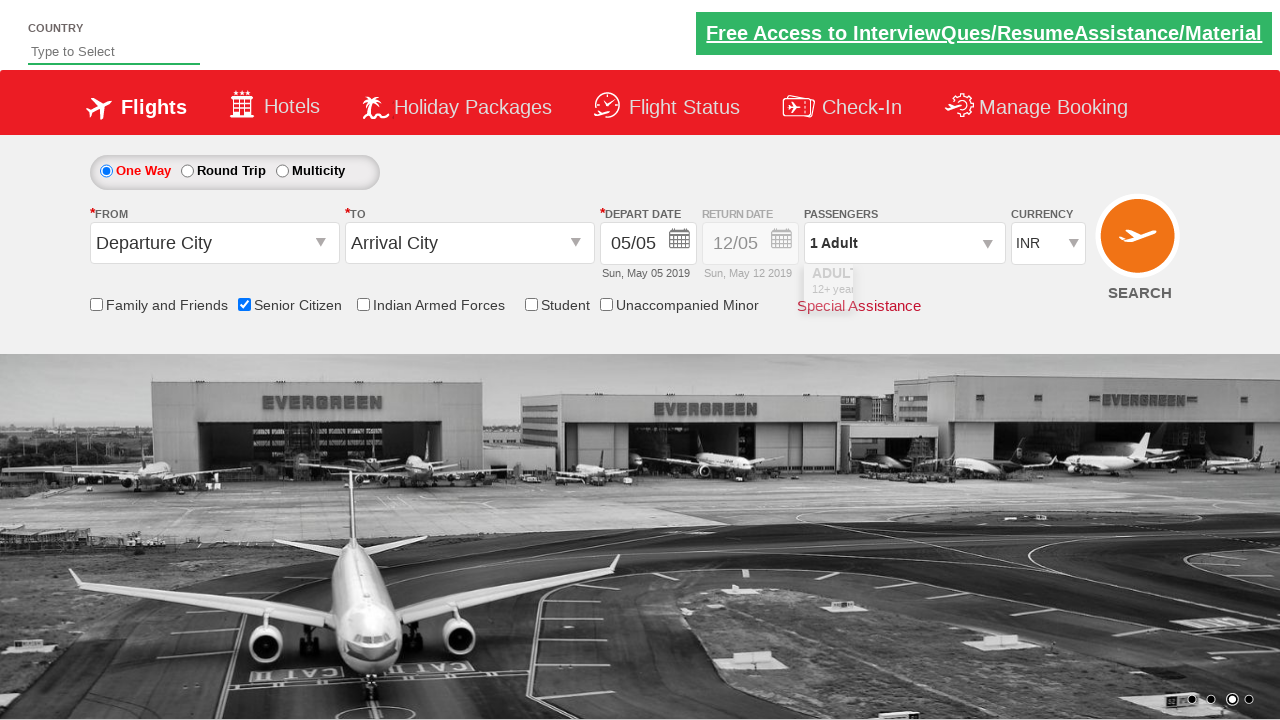

Retrieved initial calendar div style attribute
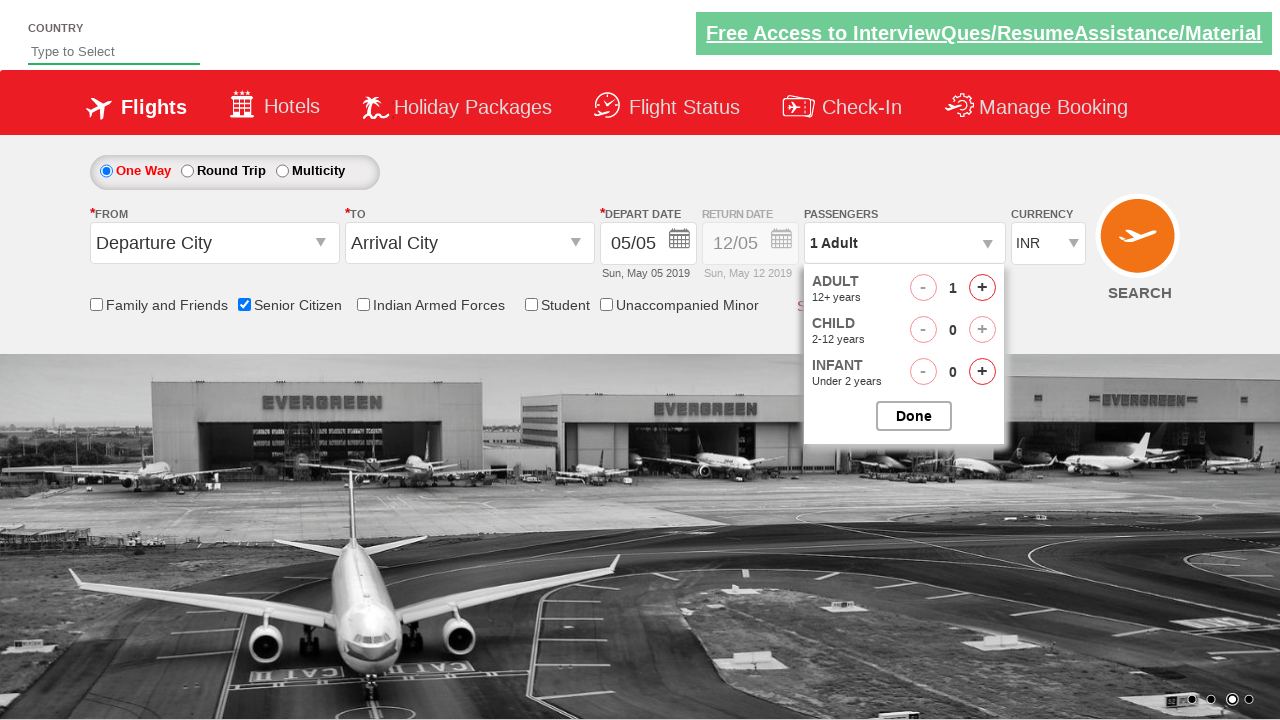

Clicked round trip radio button to enable return date calendar at (187, 171) on #ctl00_mainContent_rbtnl_Trip_1
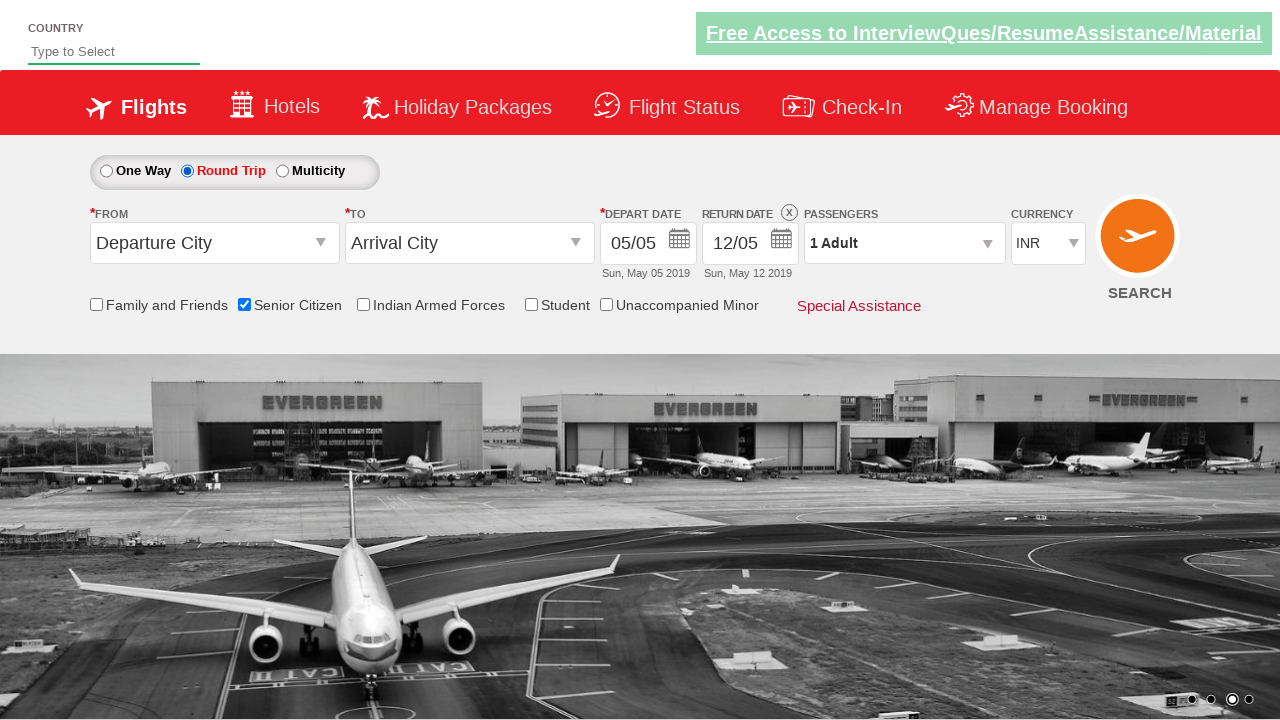

Retrieved updated calendar div style after round trip selection
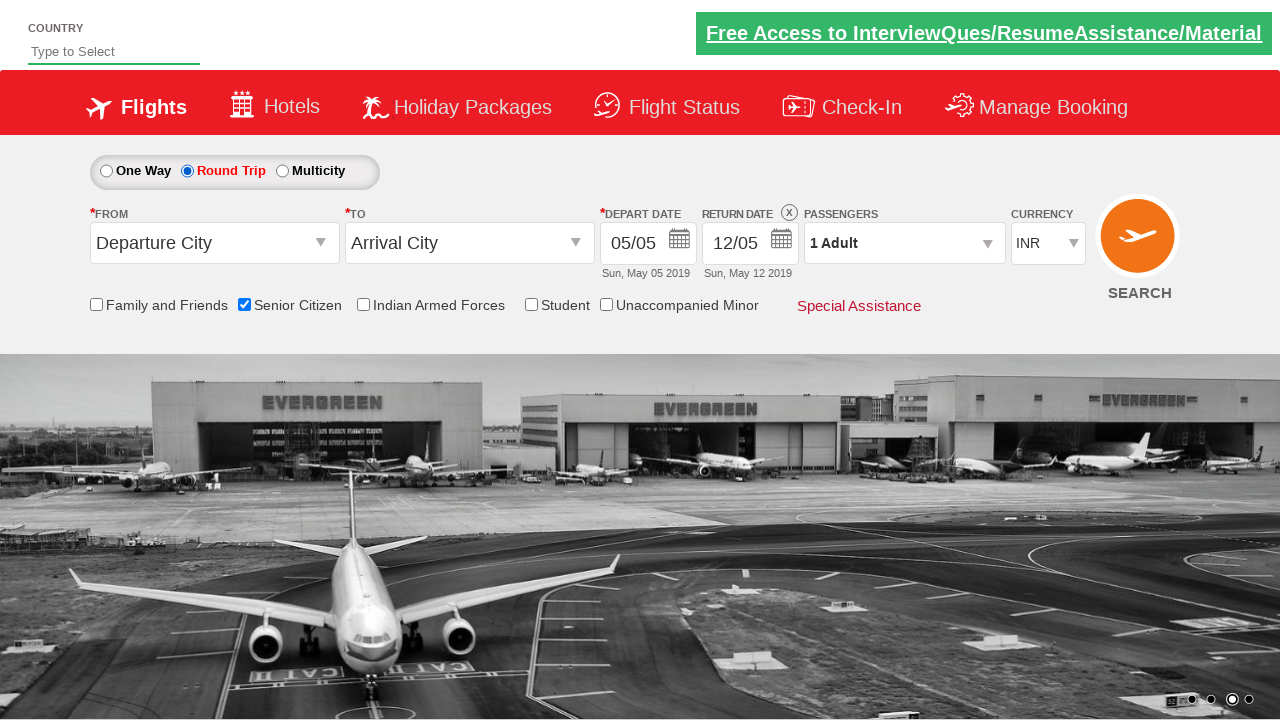

Verified calendar is enabled after selecting round trip
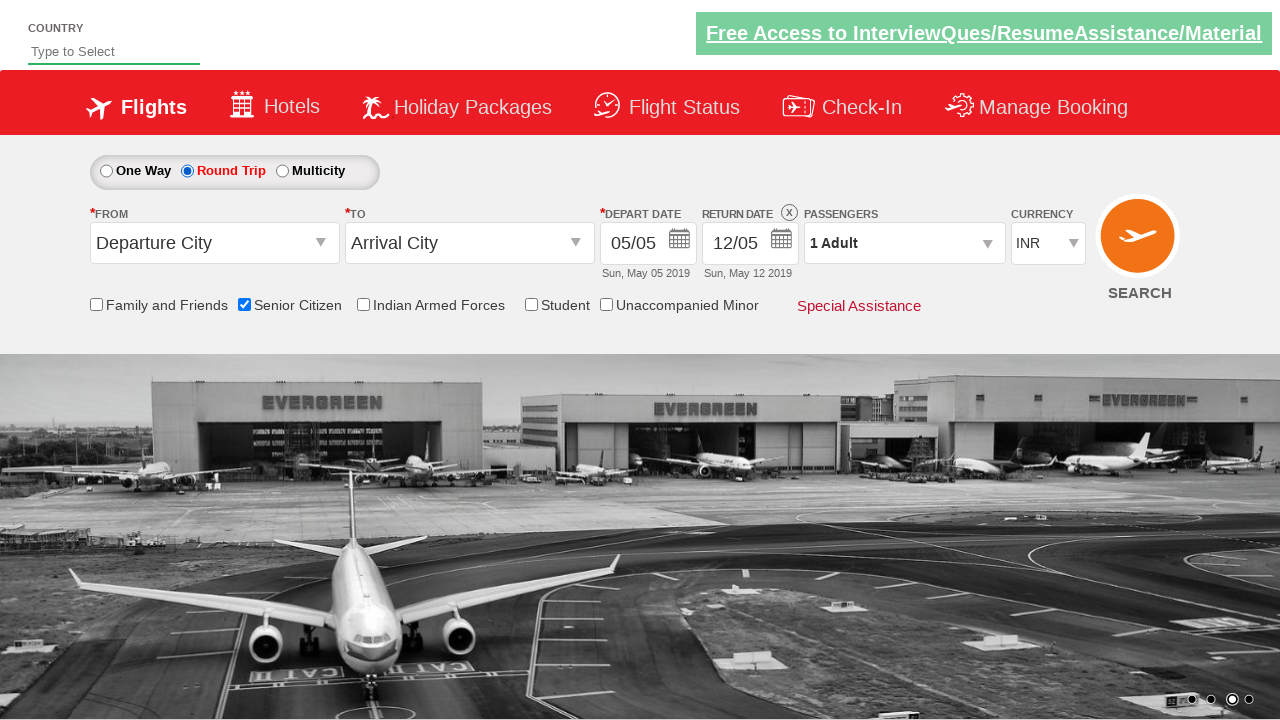

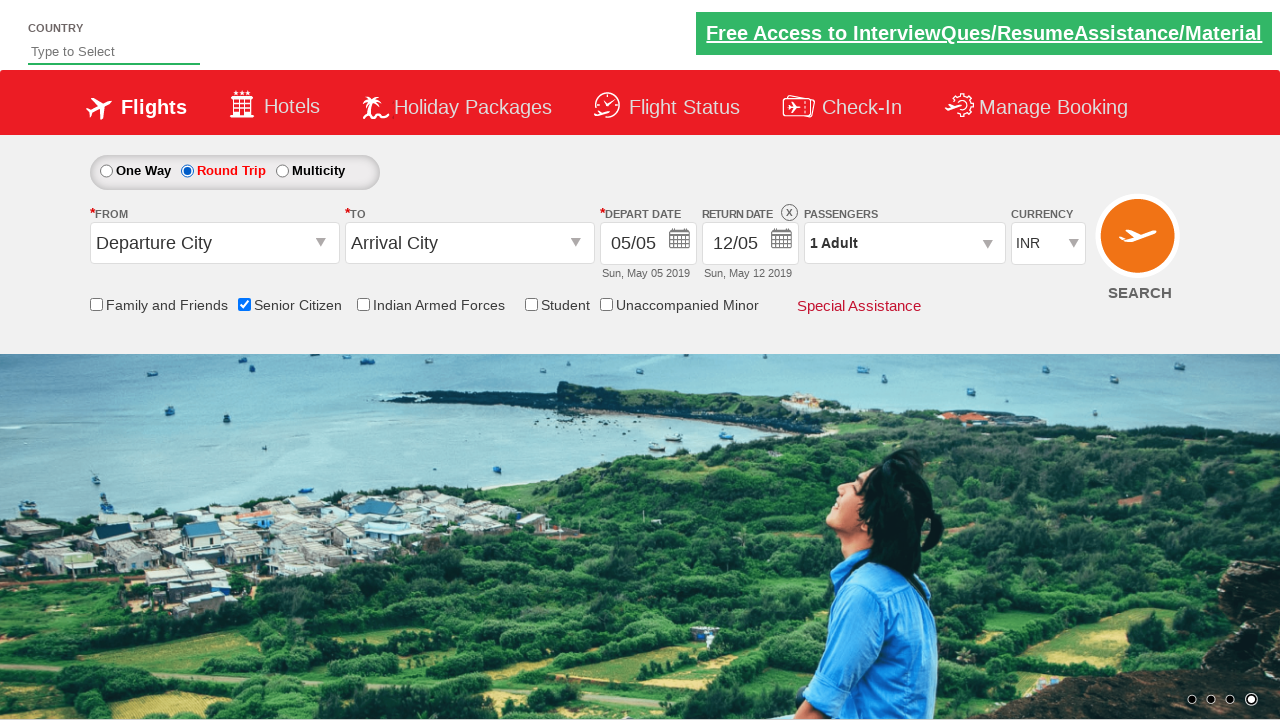